Tests copy-paste functionality on a text box form by filling fields, selecting all text in the current address field, copying it, tabbing to the permanent address field, and pasting the content before submitting the form.

Starting URL: https://demoqa.com/text-box

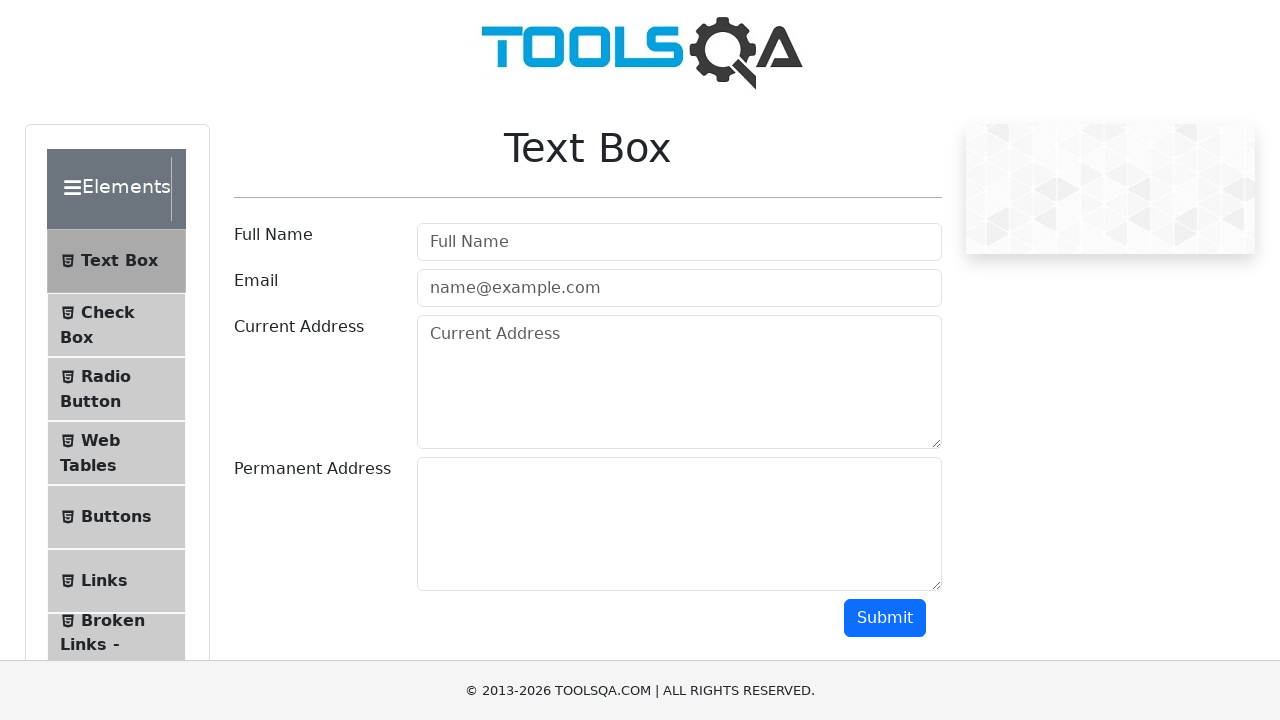

Filled name field with 'ishu' on input#userName
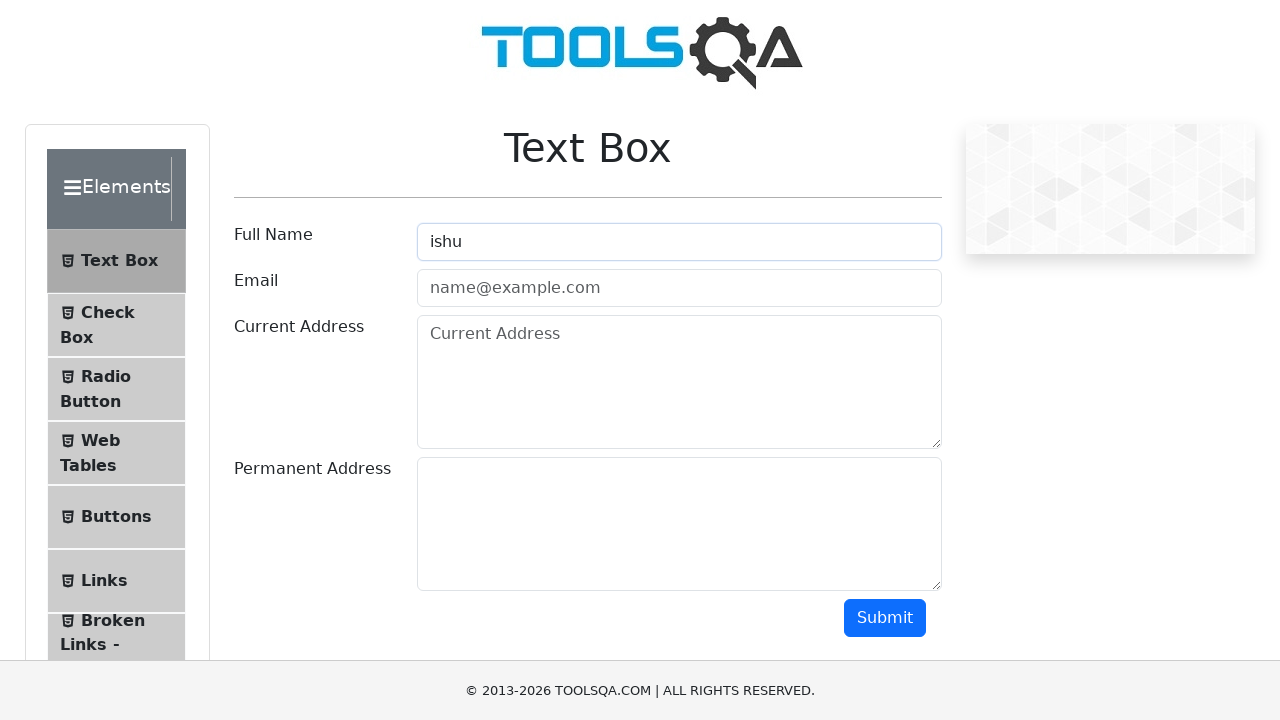

Filled email field with 'test@gmail.com' on input#userEmail
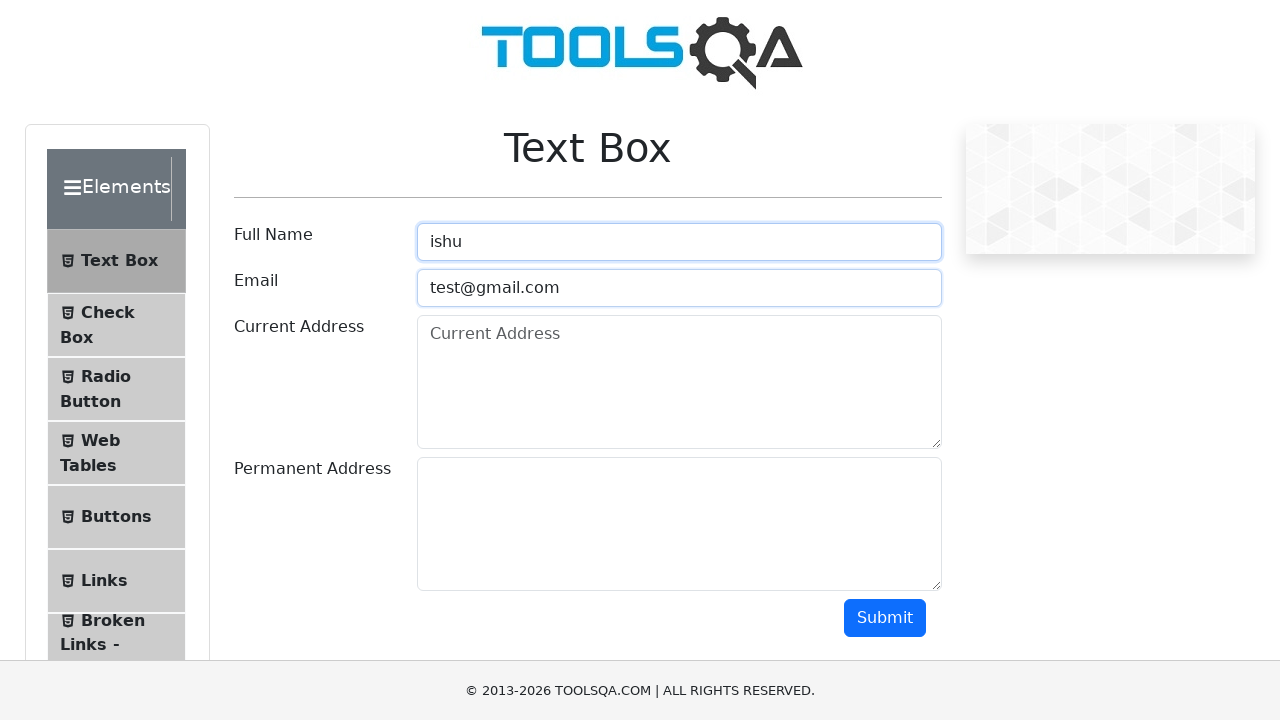

Filled current address field with 'Dhaka' on textarea#currentAddress
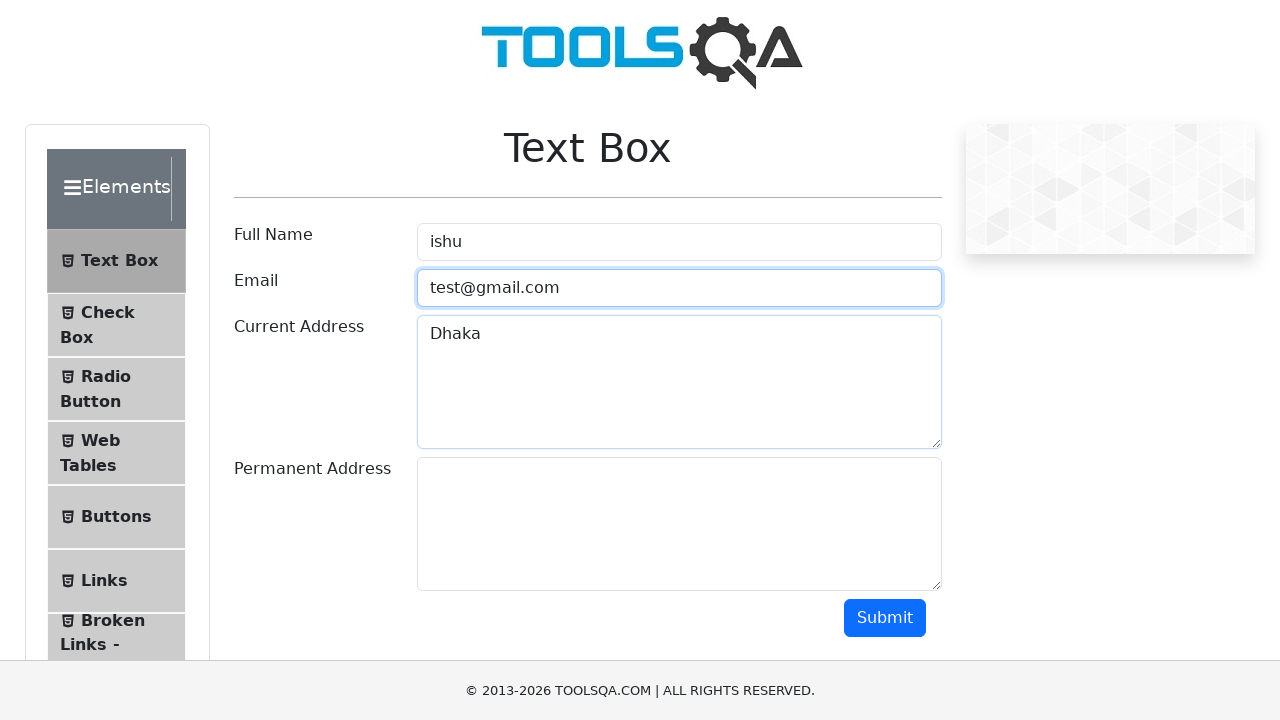

Clicked on current address field to focus at (679, 382) on textarea#currentAddress
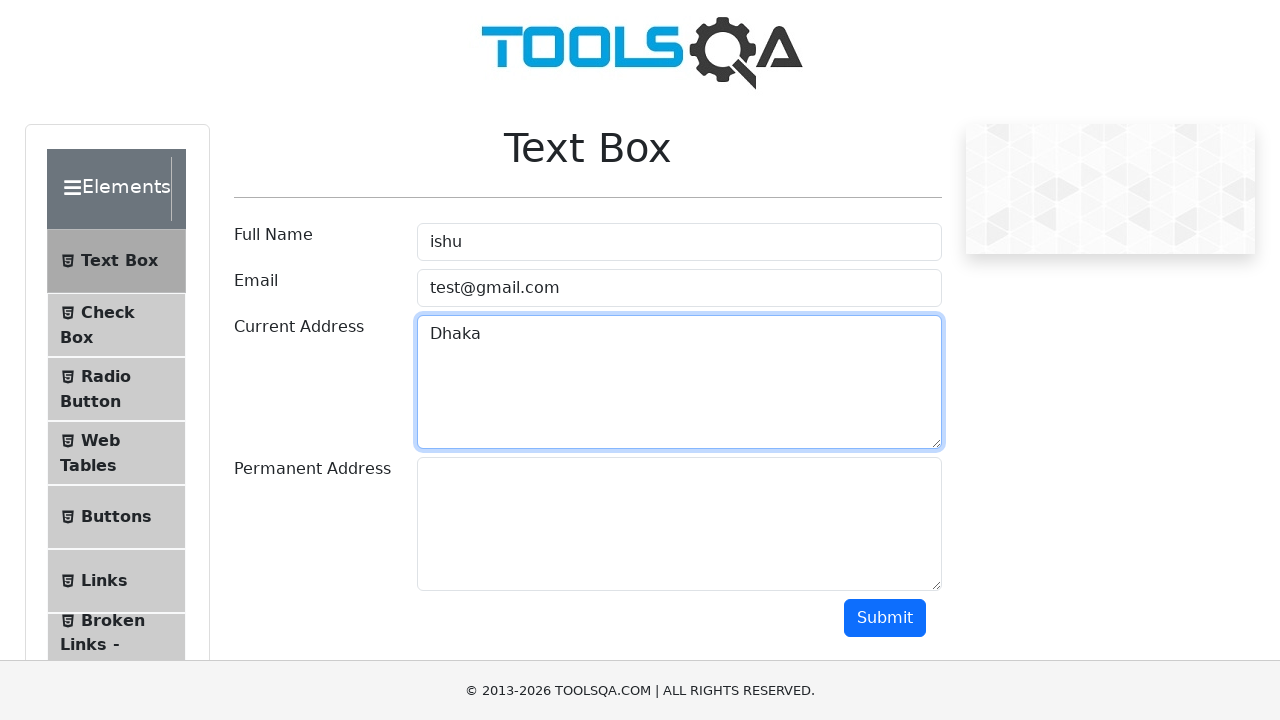

Selected all text in current address field with Ctrl+A
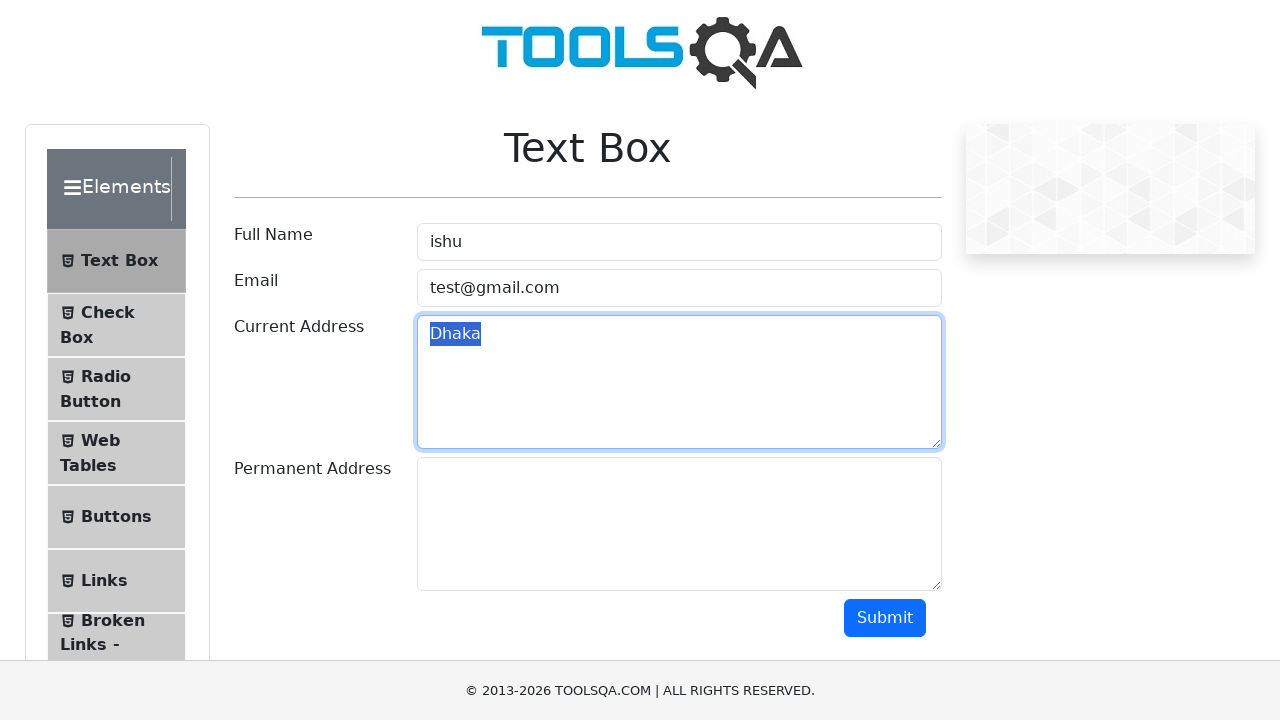

Copied selected text from current address field with Ctrl+C
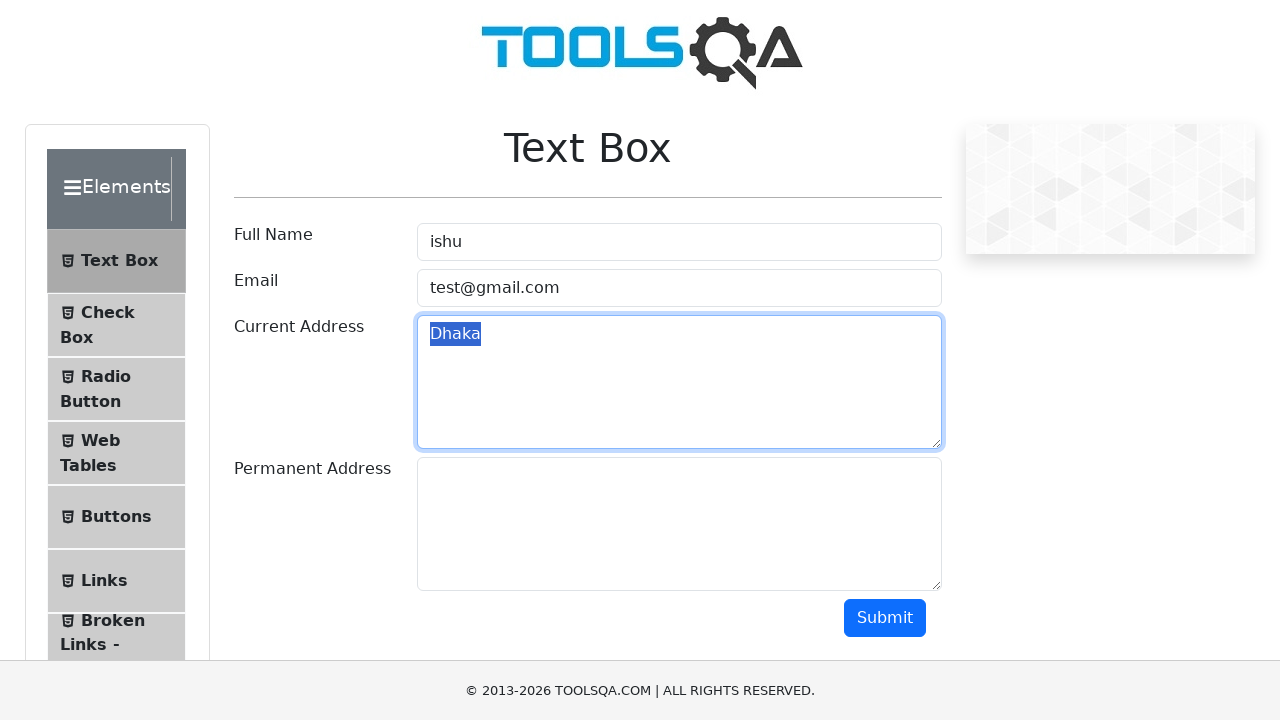

Pressed Tab to move to permanent address field
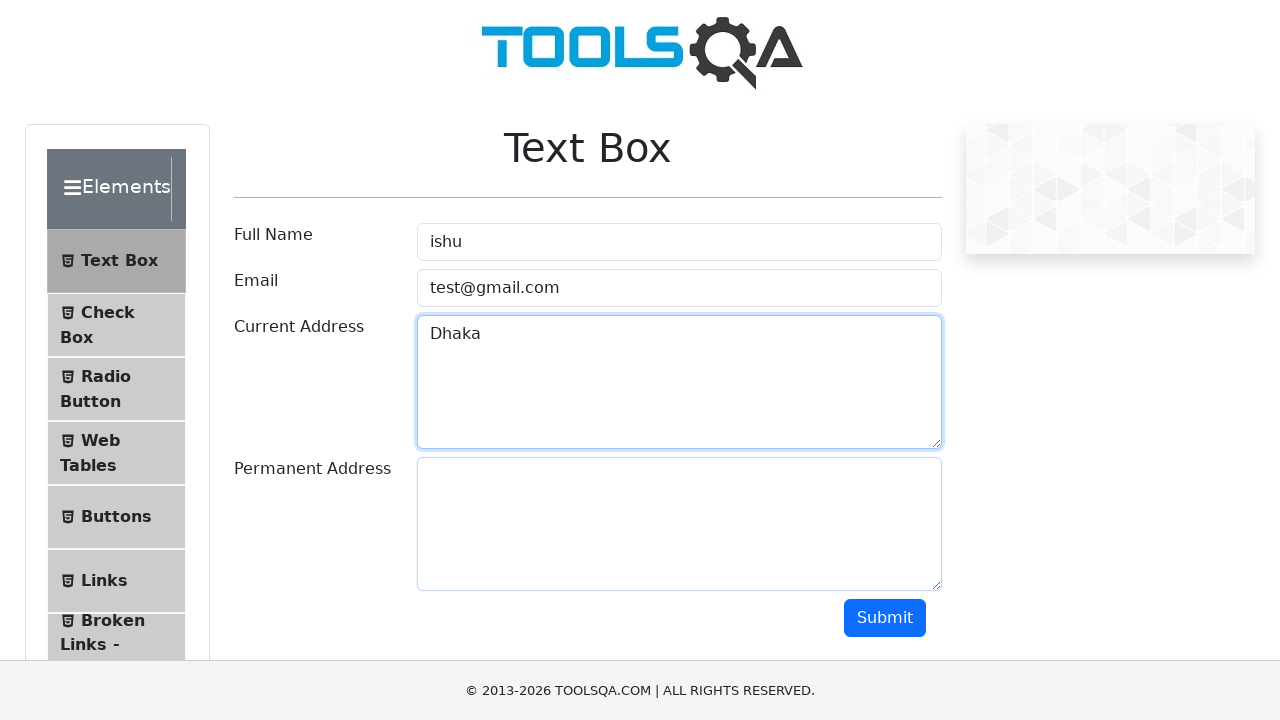

Pasted copied text into permanent address field with Ctrl+V
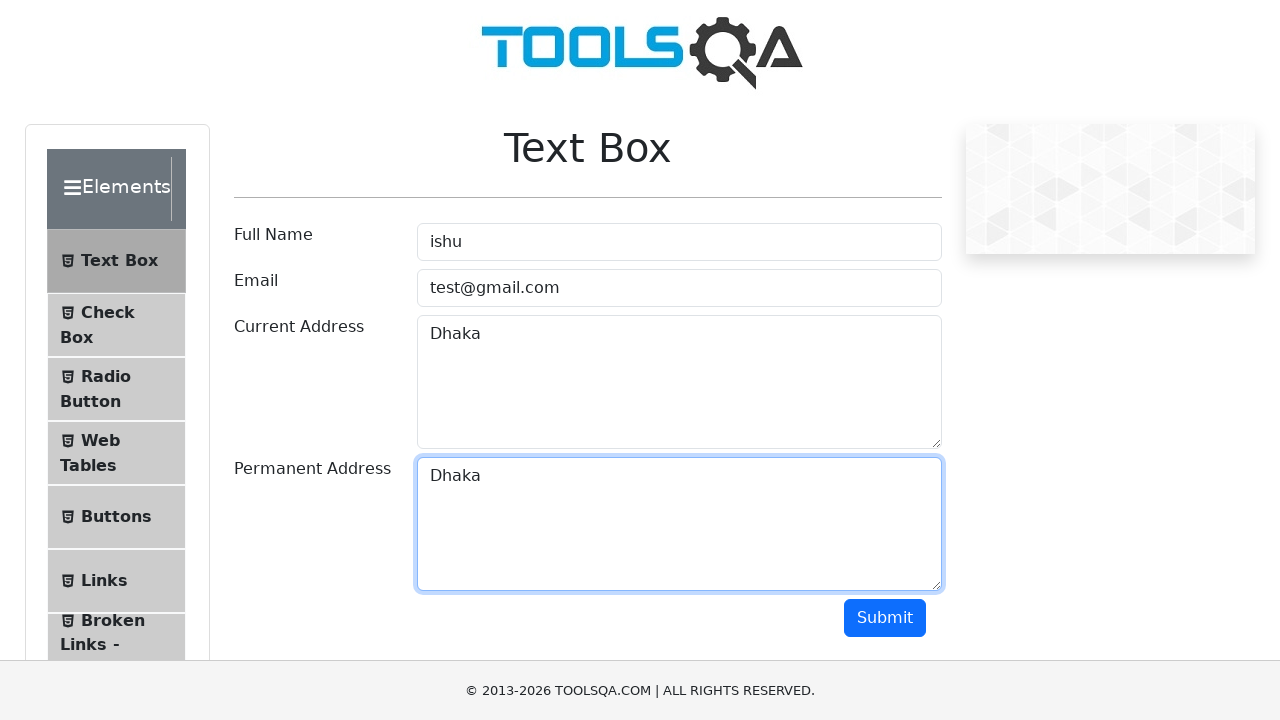

Clicked submit button to submit the form at (885, 618) on button#submit
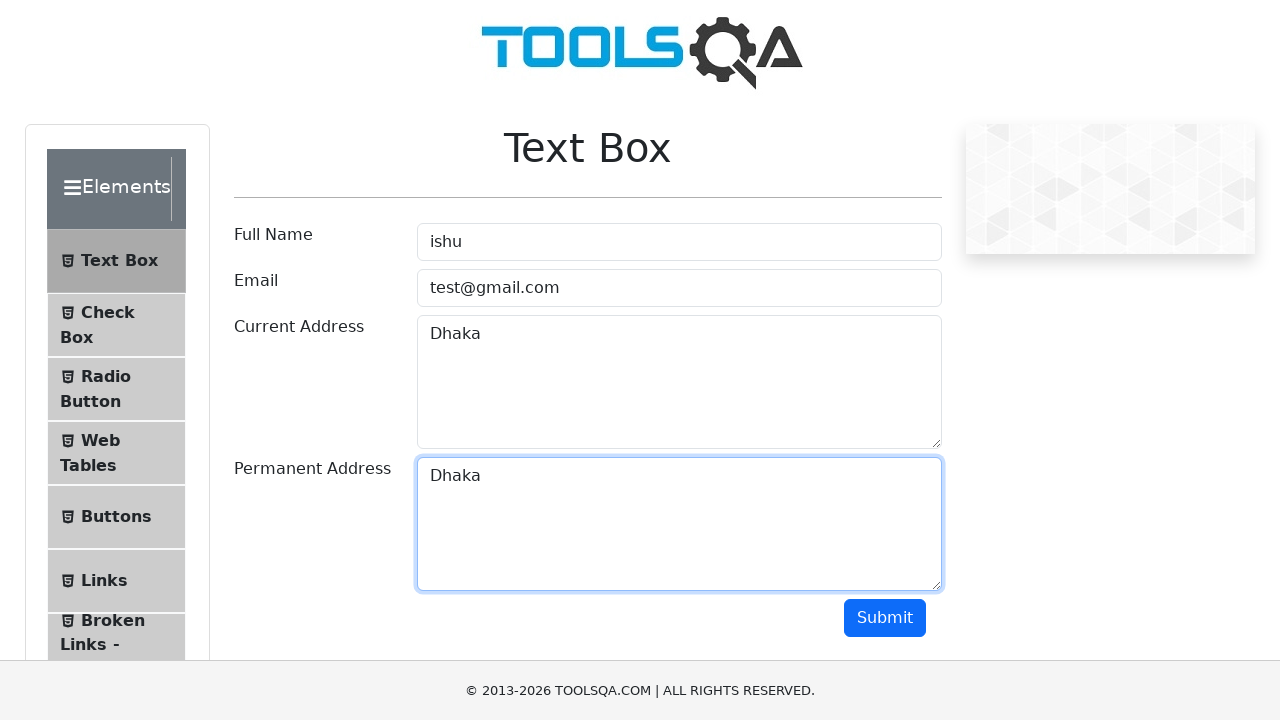

Form submission completed and output section loaded
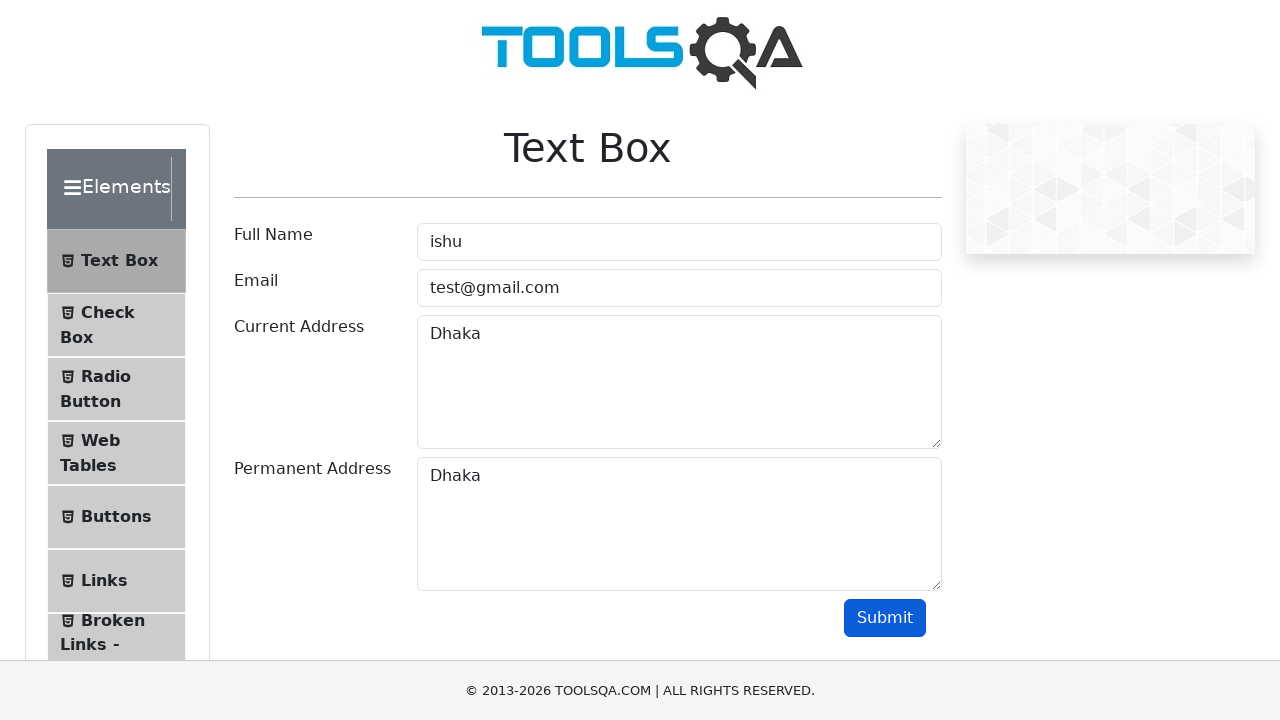

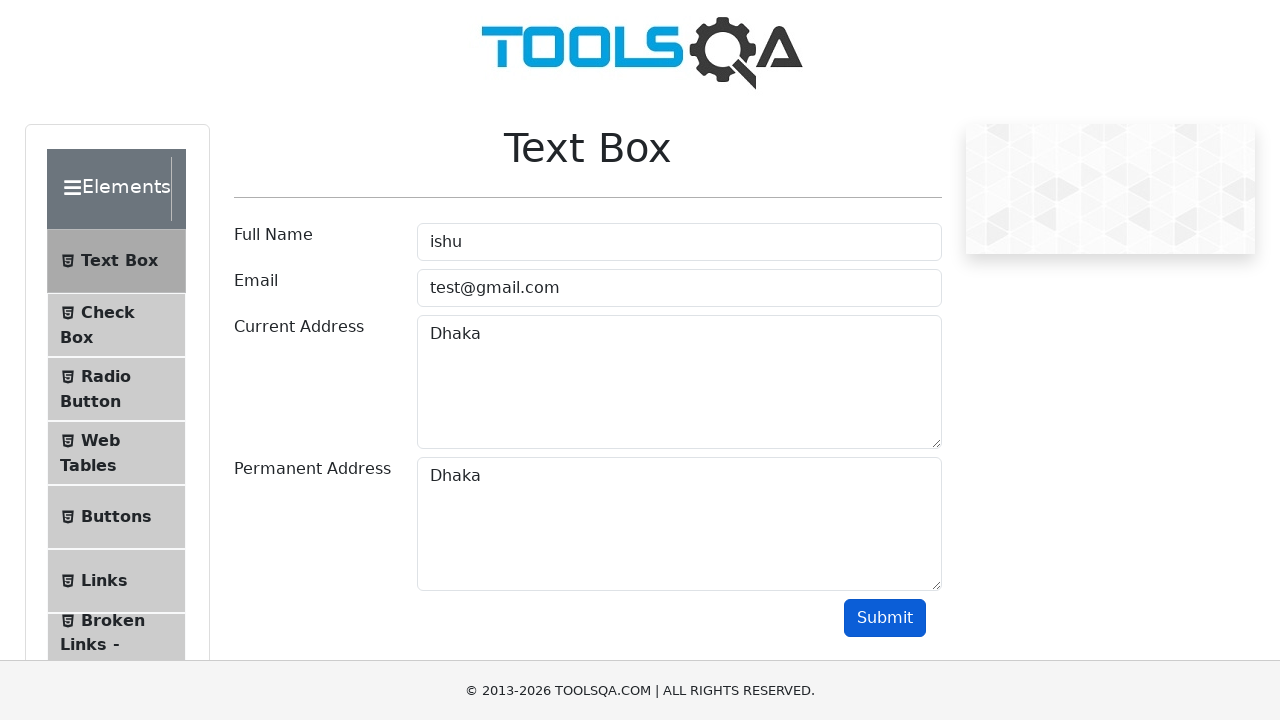